Verifies the page title of the Nail Spa A&S website

Starting URL: https://nailspaas.com/

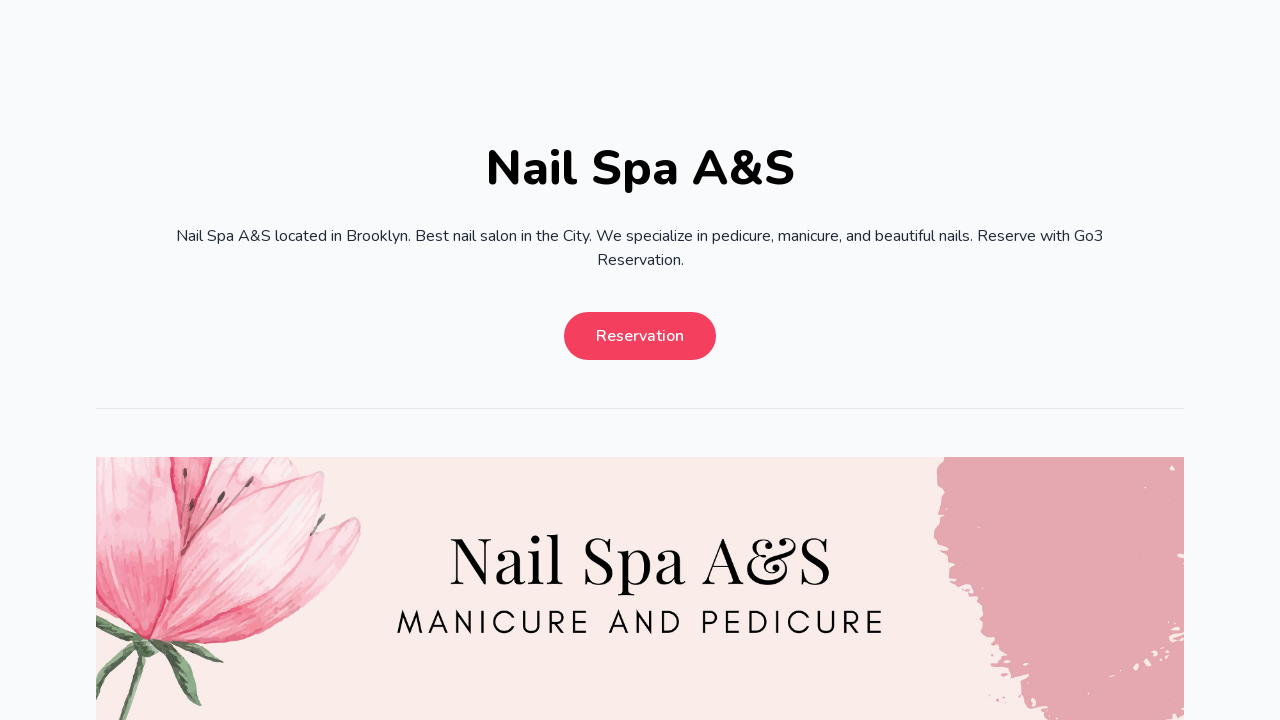

Page loaded - DOM content loaded
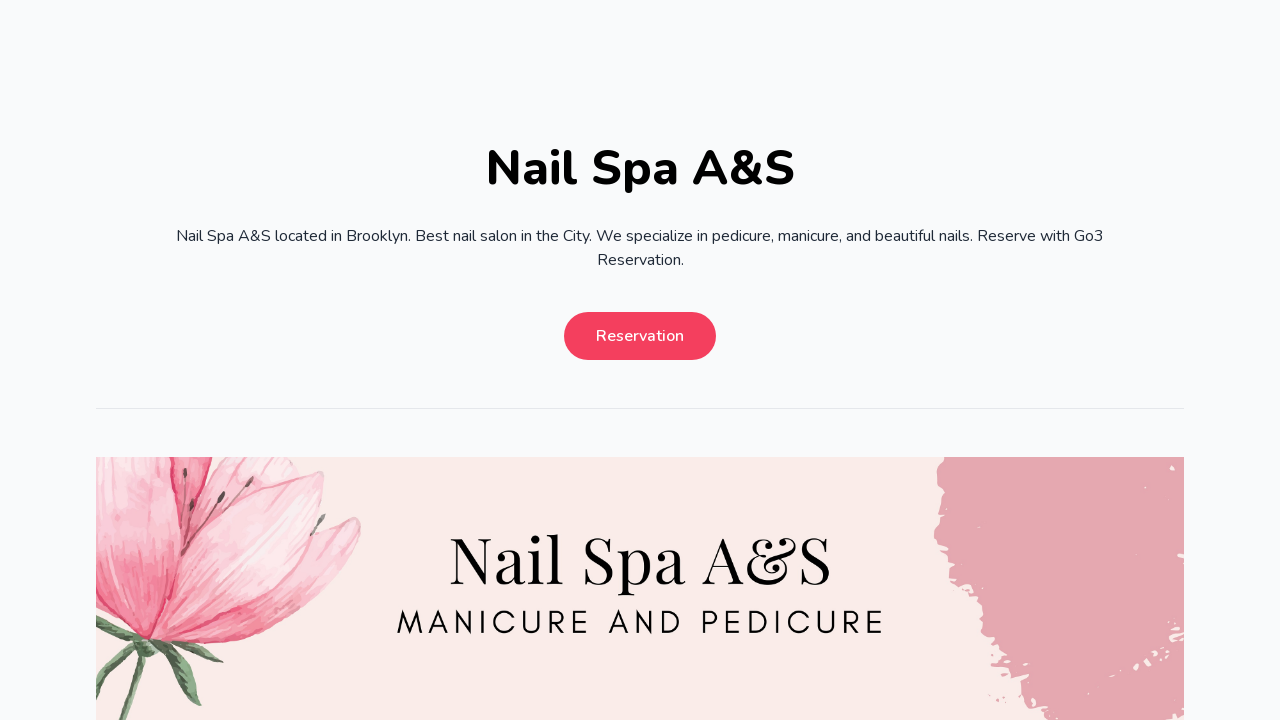

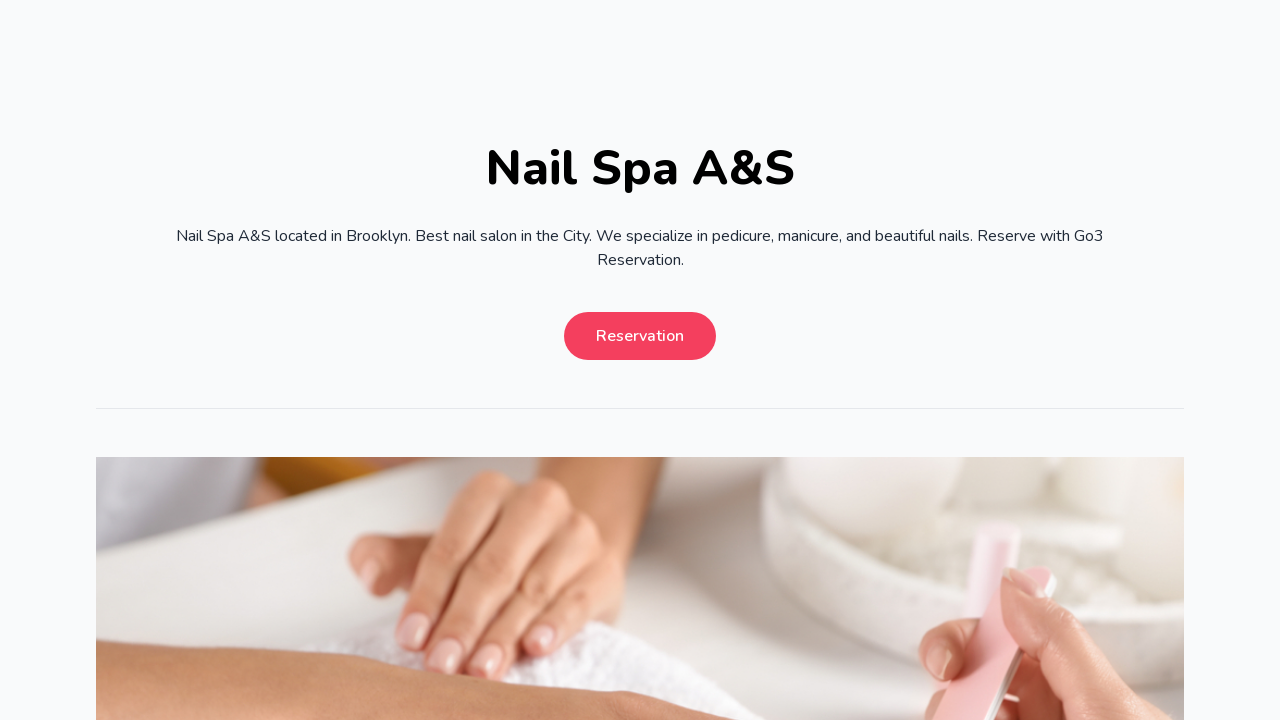